Demonstrates sending keys to a text field by clearing an email input and typing an email address

Starting URL: https://www.selenium.dev/selenium/web/inputs.html

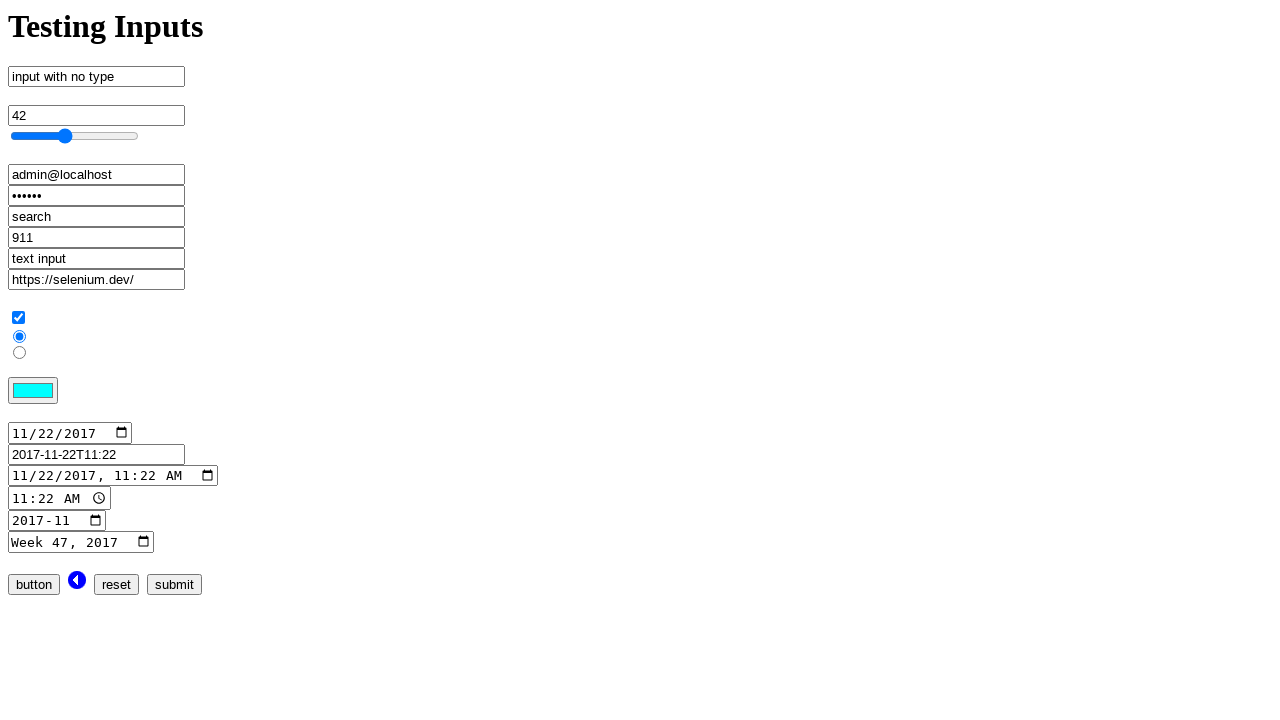

Cleared email input field on input[name='email_input']
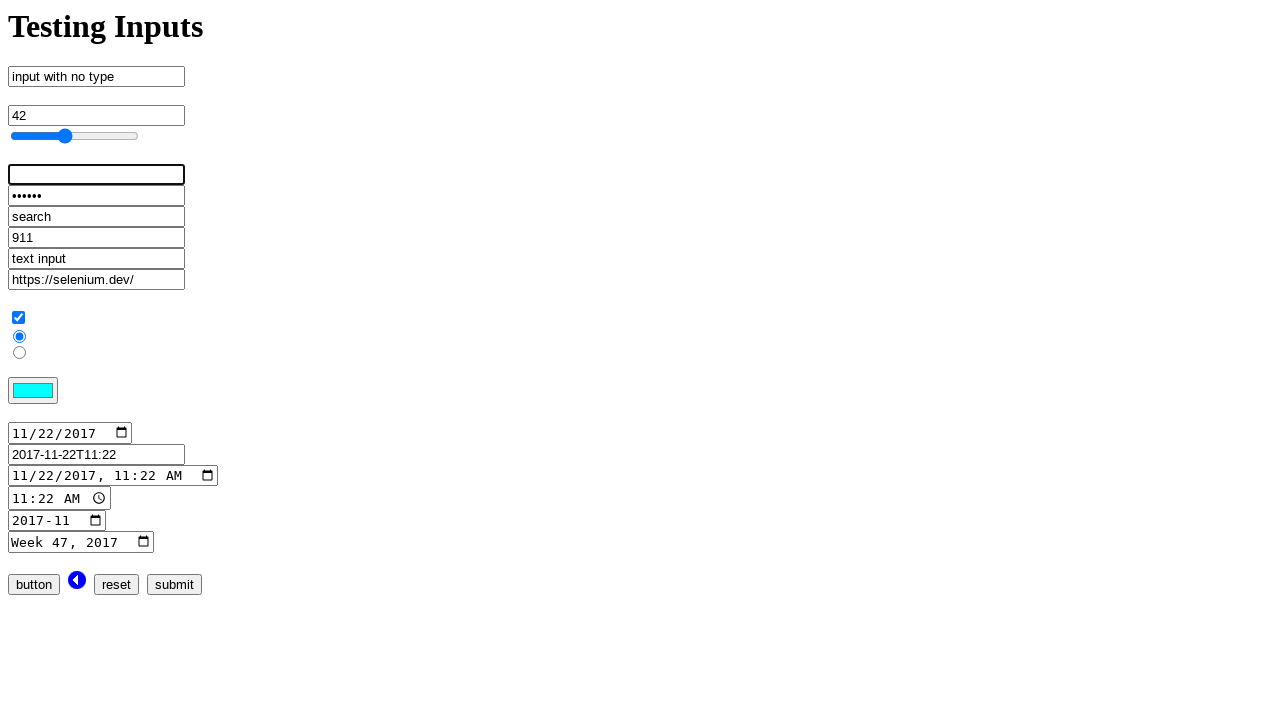

Typed email address 'admin@localhost.dev' into email input field on input[name='email_input']
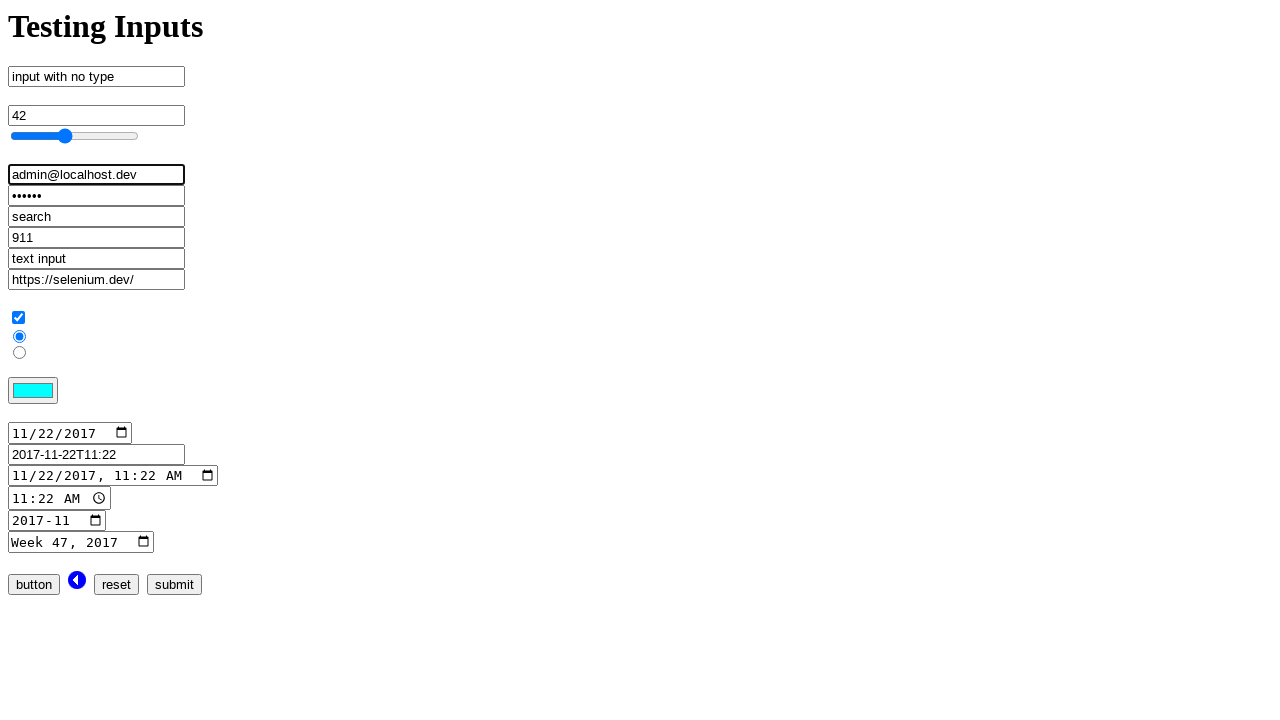

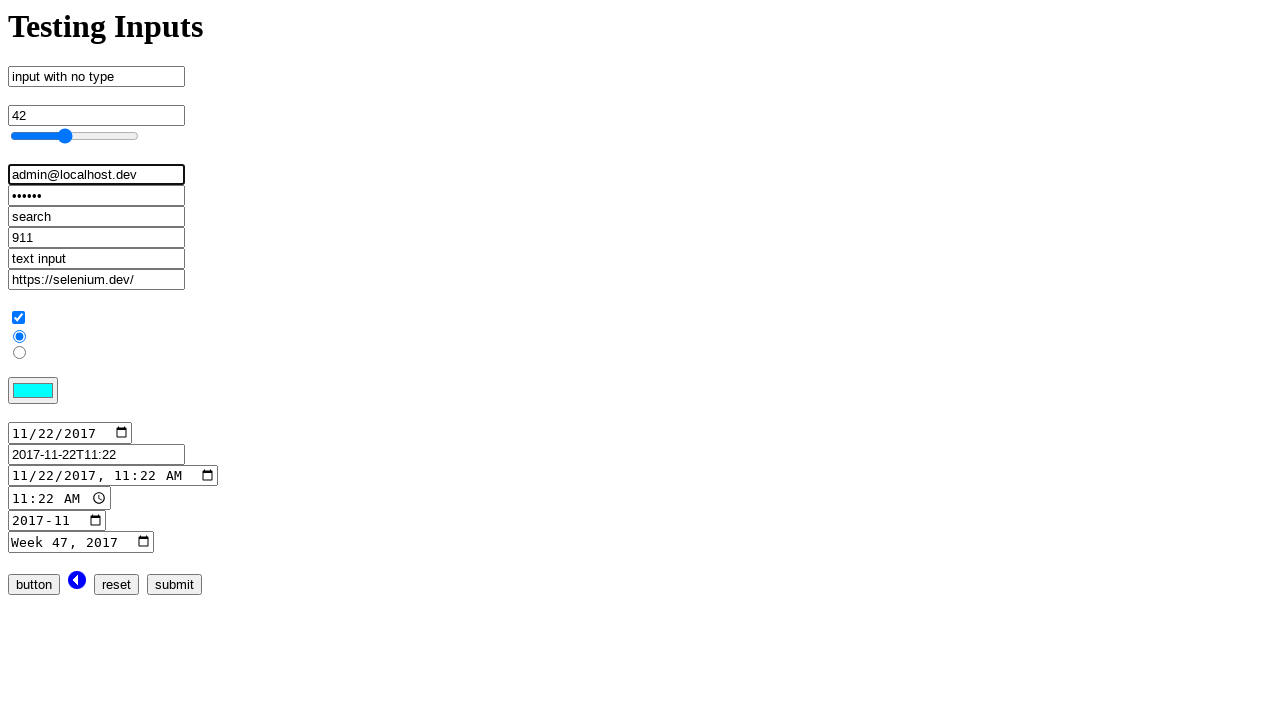